Tests file upload functionality by sending a file path to the upload input field and submitting the form, then verifies the uploaded filename is displayed correctly.

Starting URL: http://the-internet.herokuapp.com/upload

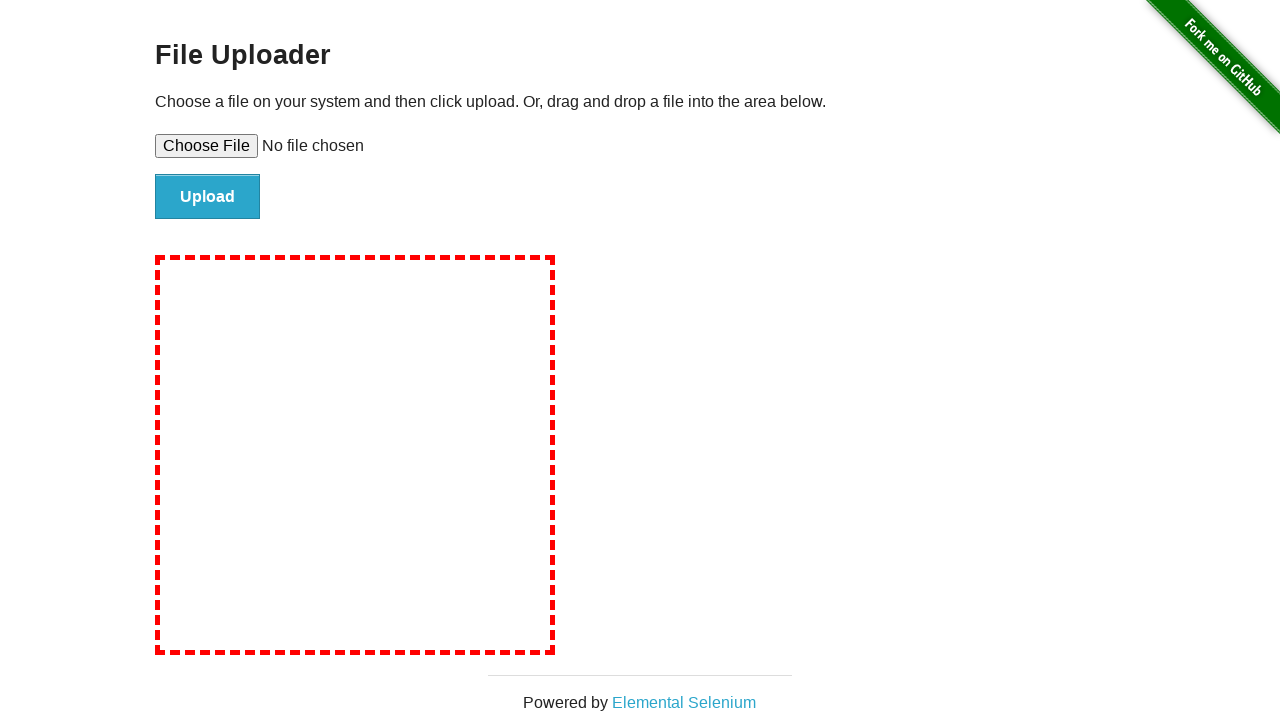

Created temporary test file at /tmp/TestDocument.txt
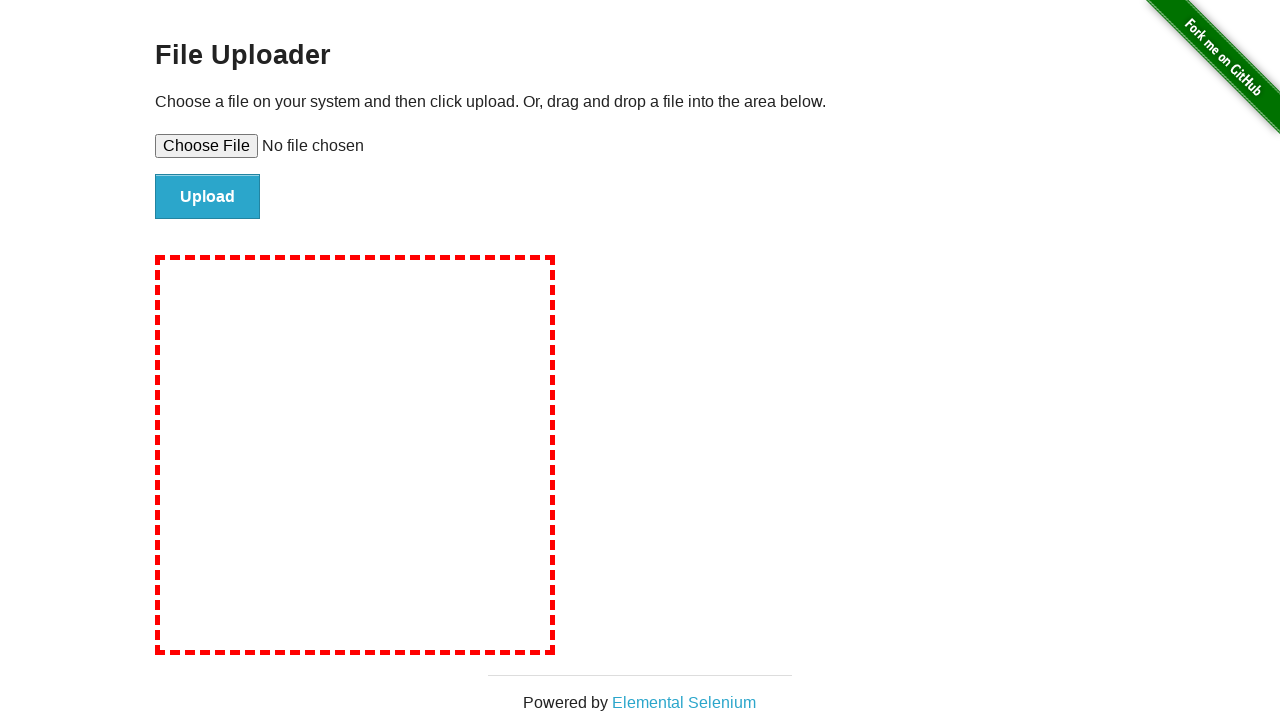

Set input file to upload TestDocument.txt
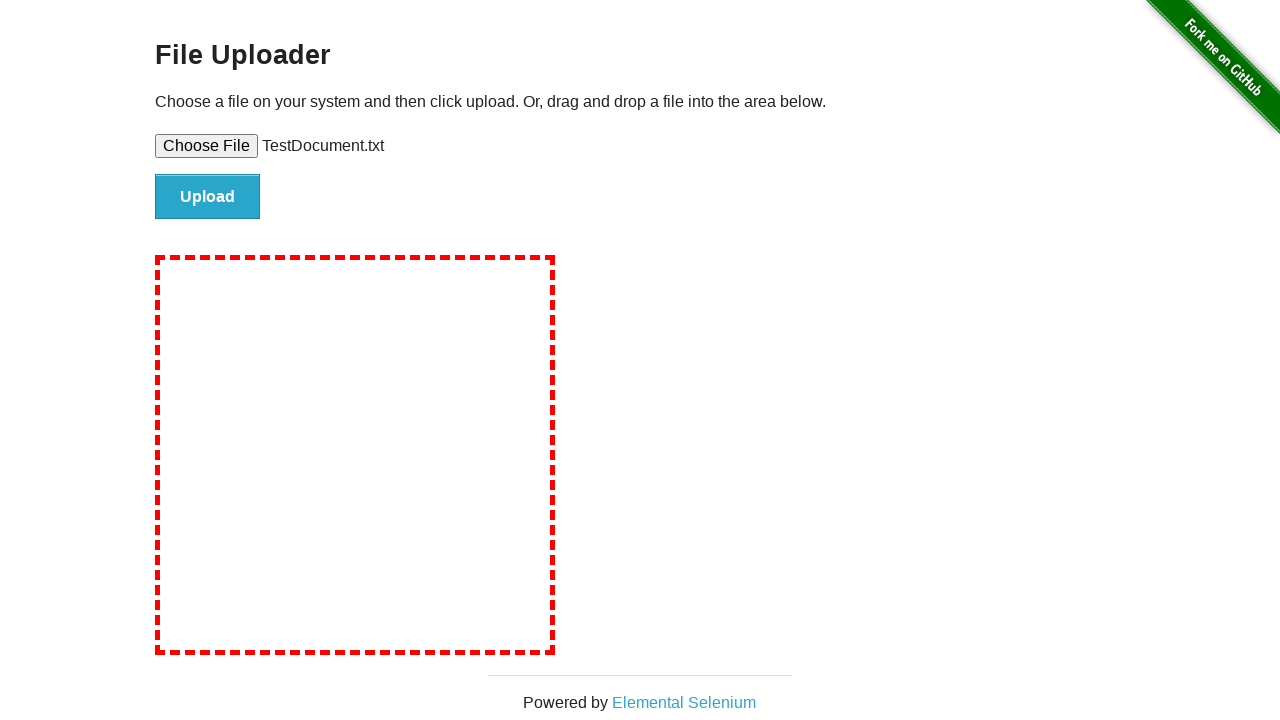

Clicked file submit button to upload the file at (208, 197) on #file-submit
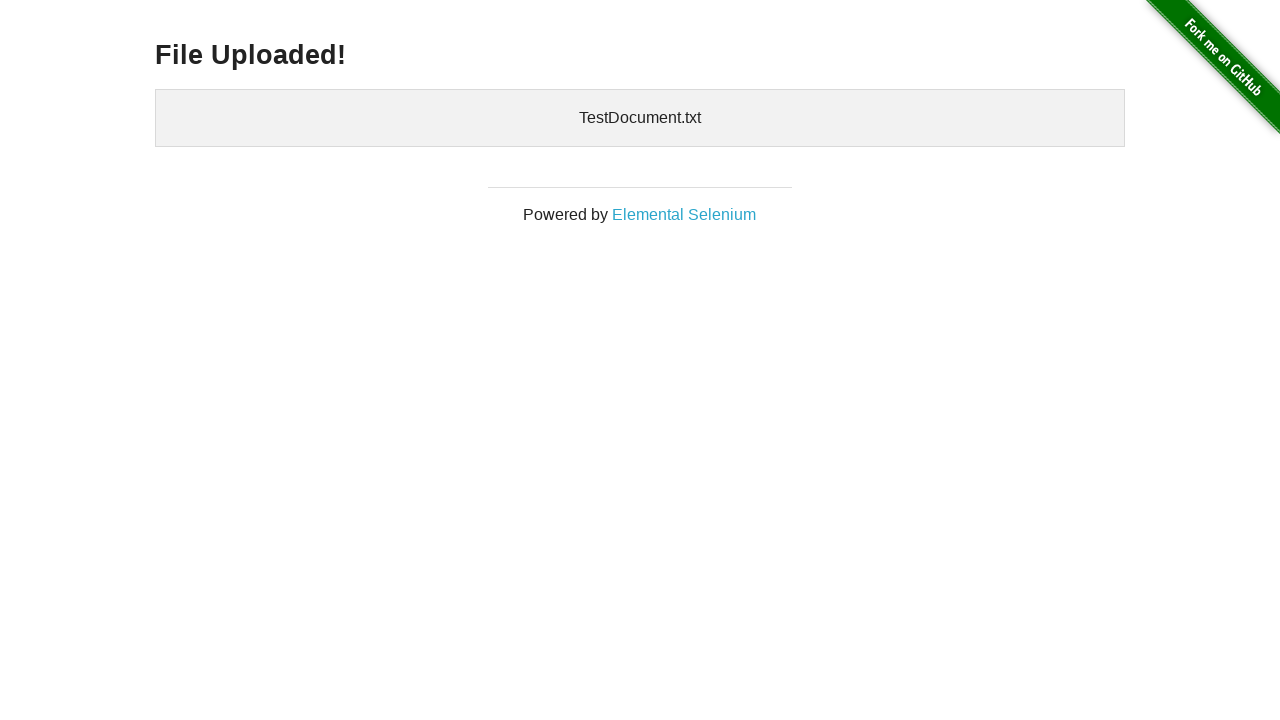

Uploaded files element appeared on the page
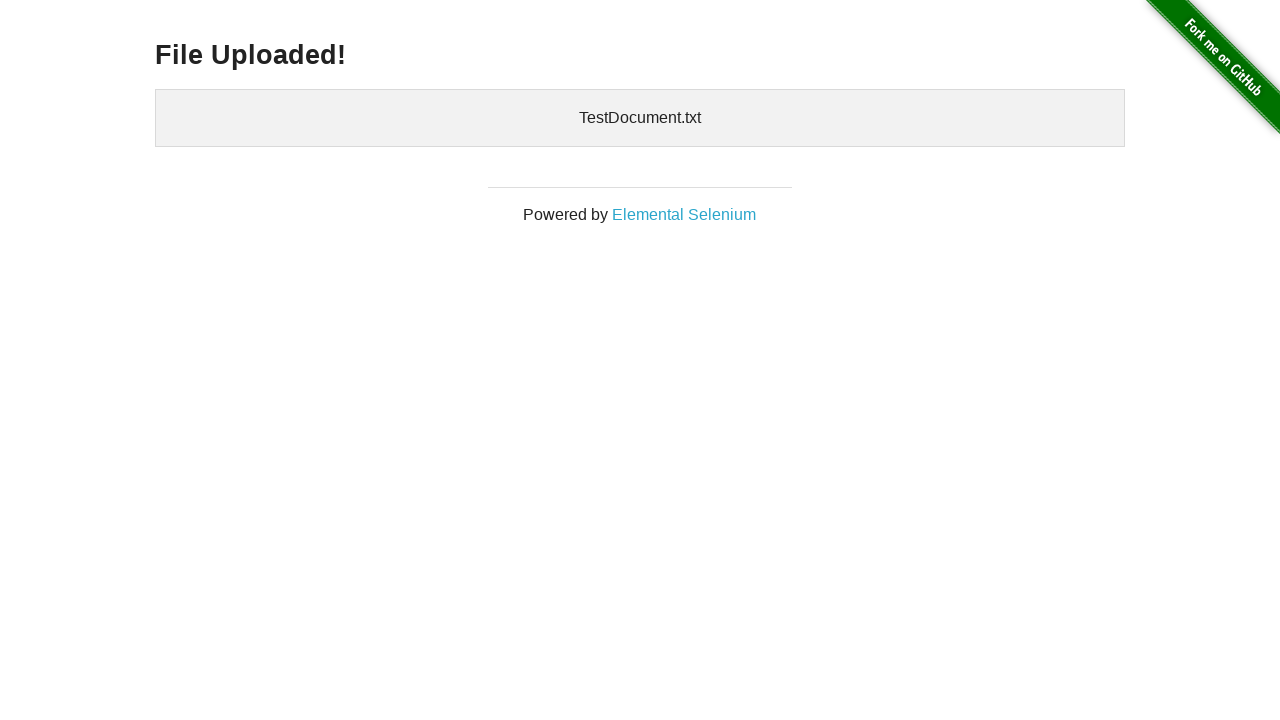

Retrieved uploaded files text content
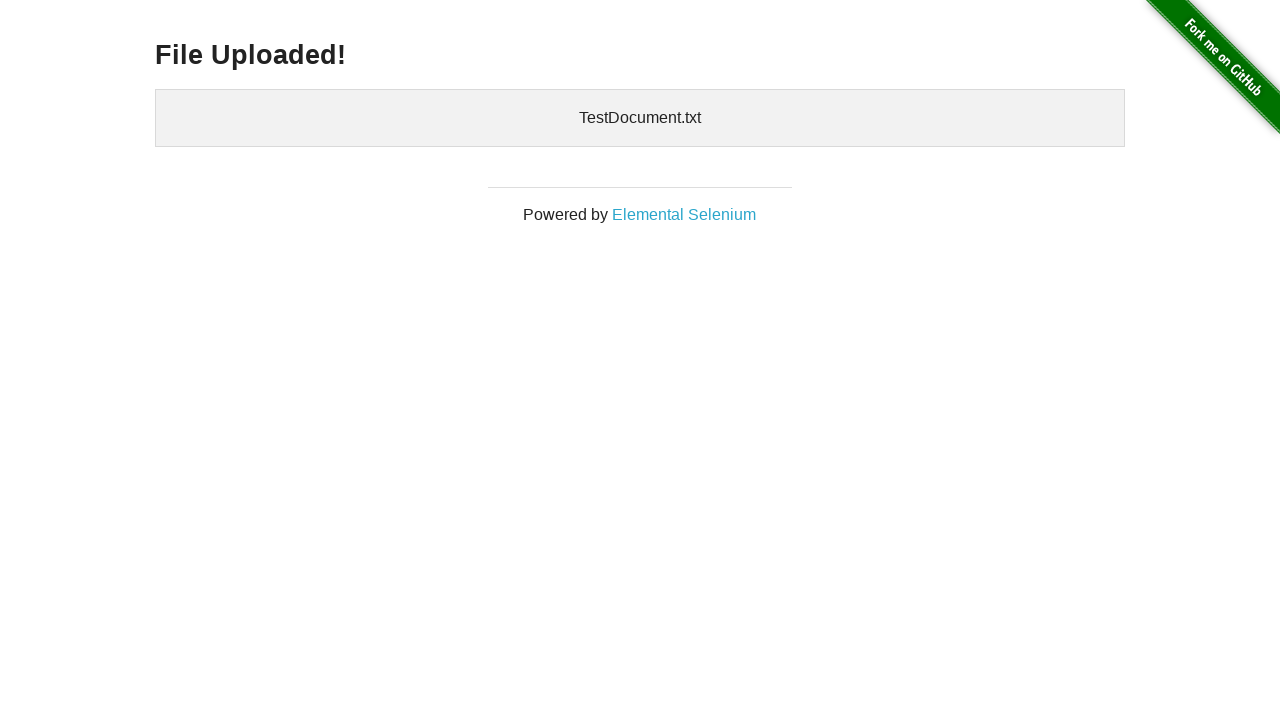

Verified that TestDocument.txt filename is displayed in uploaded files
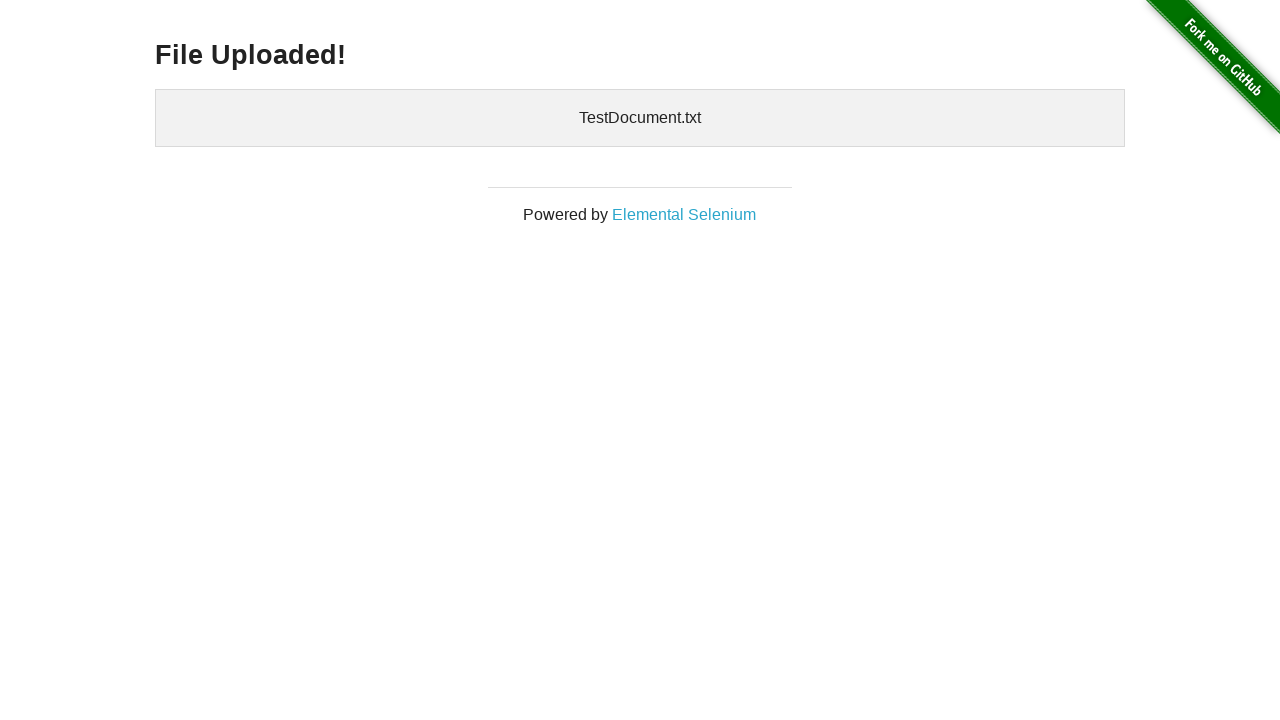

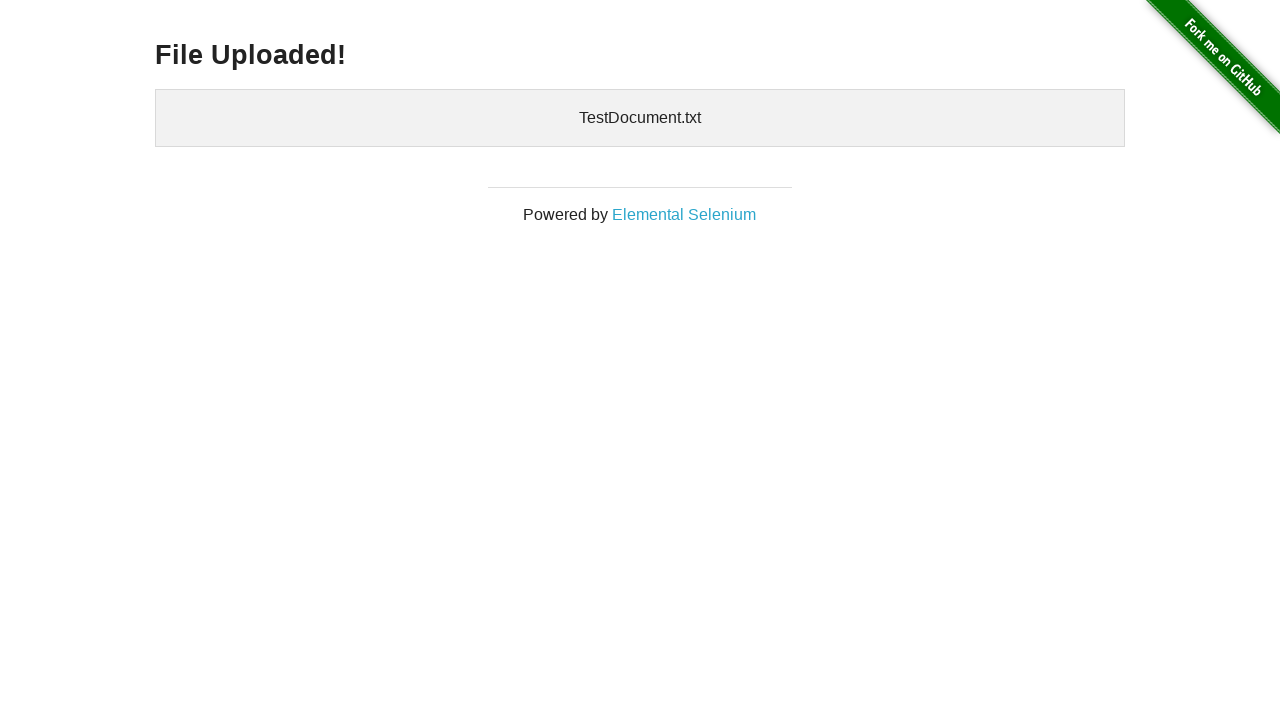